Tests case sensitivity of login credentials by submitting uppercase username and password

Starting URL: https://opensource-demo.orangehrmlive.com/web/index.php/auth/login

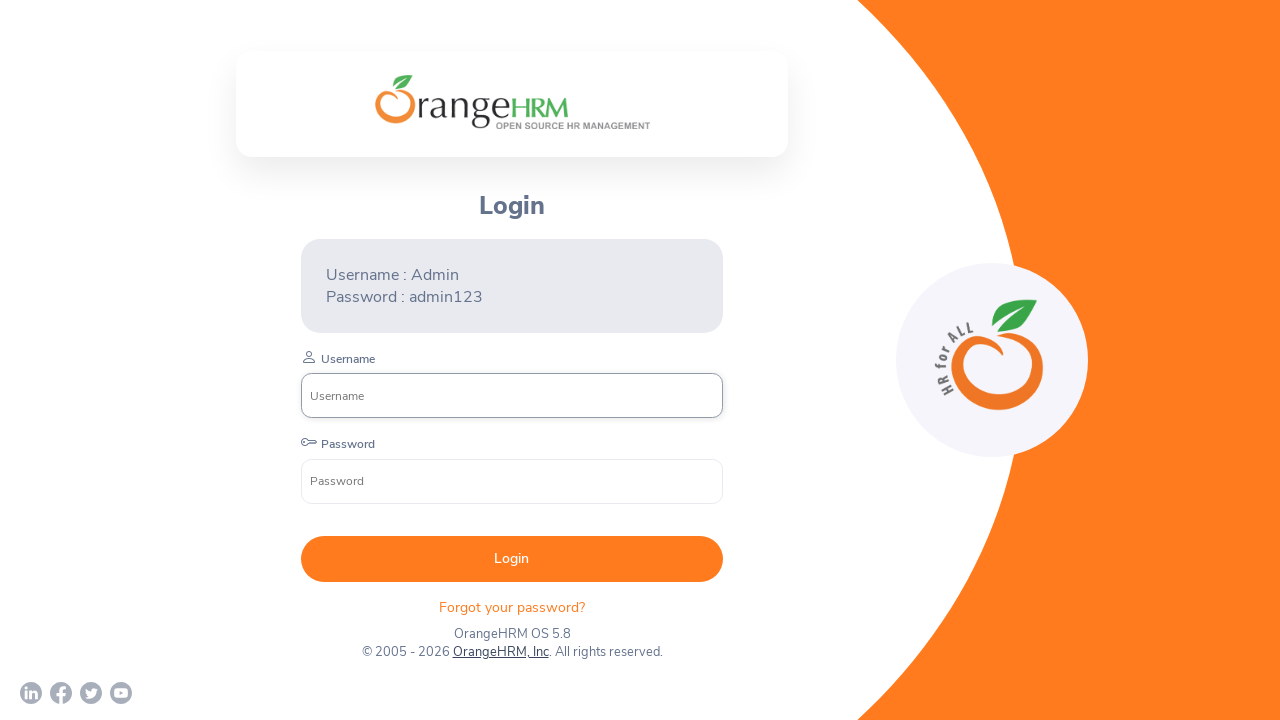

Filled username field with uppercase 'ADMIN' on input[placeholder='Username']
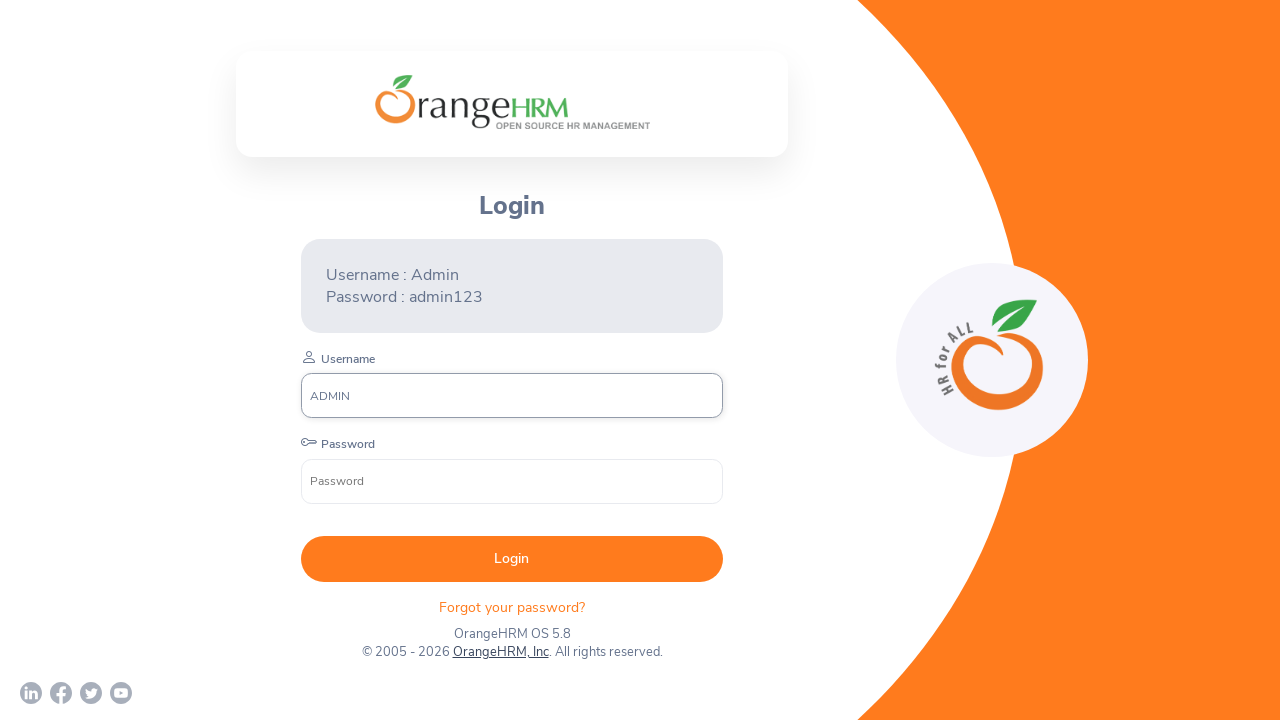

Filled password field with uppercase 'ADMIN123' on input[placeholder='Password']
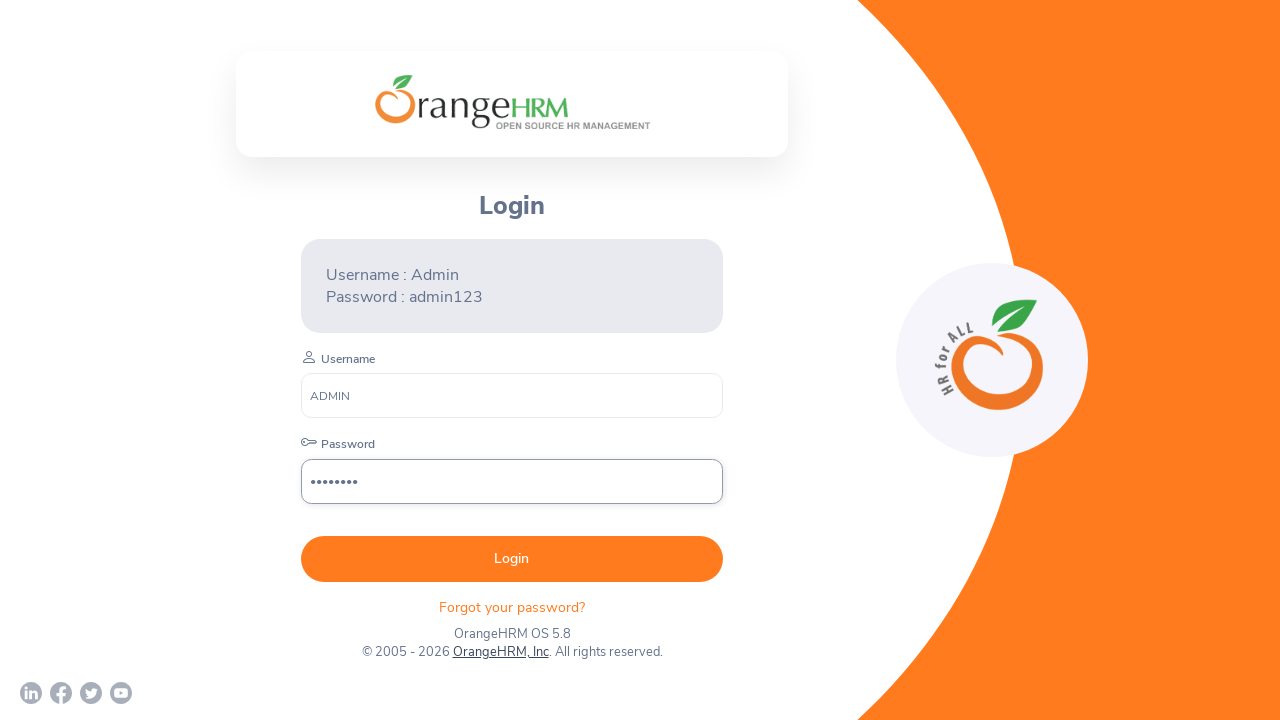

Clicked Login button with wrong case credentials at (512, 559) on button:has-text('Login')
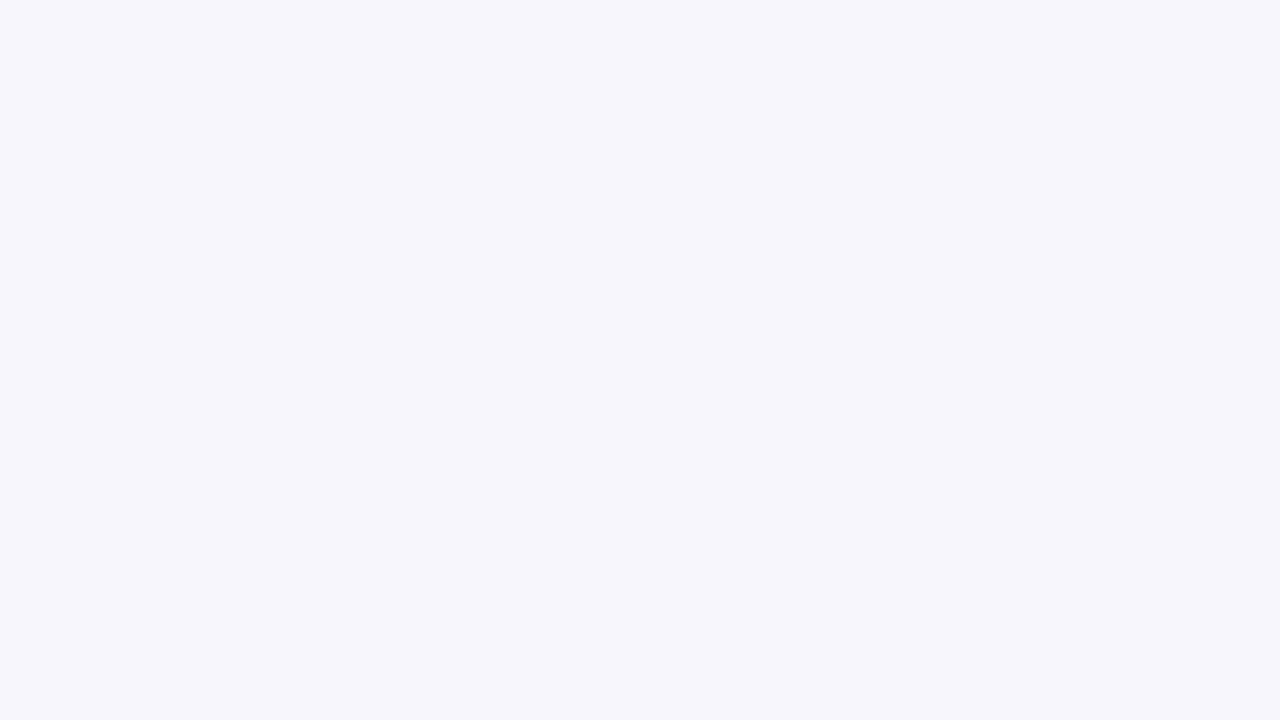

Verified 'Invalid credentials' error message appeared - case sensitivity validated
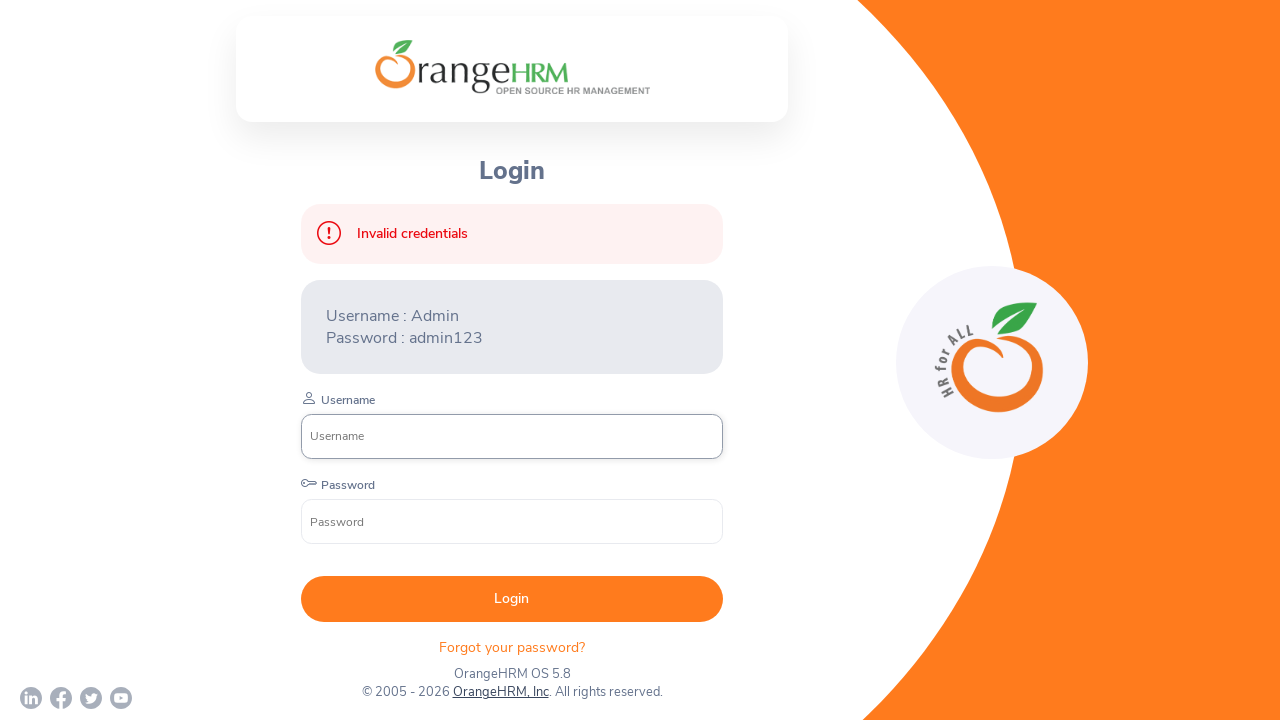

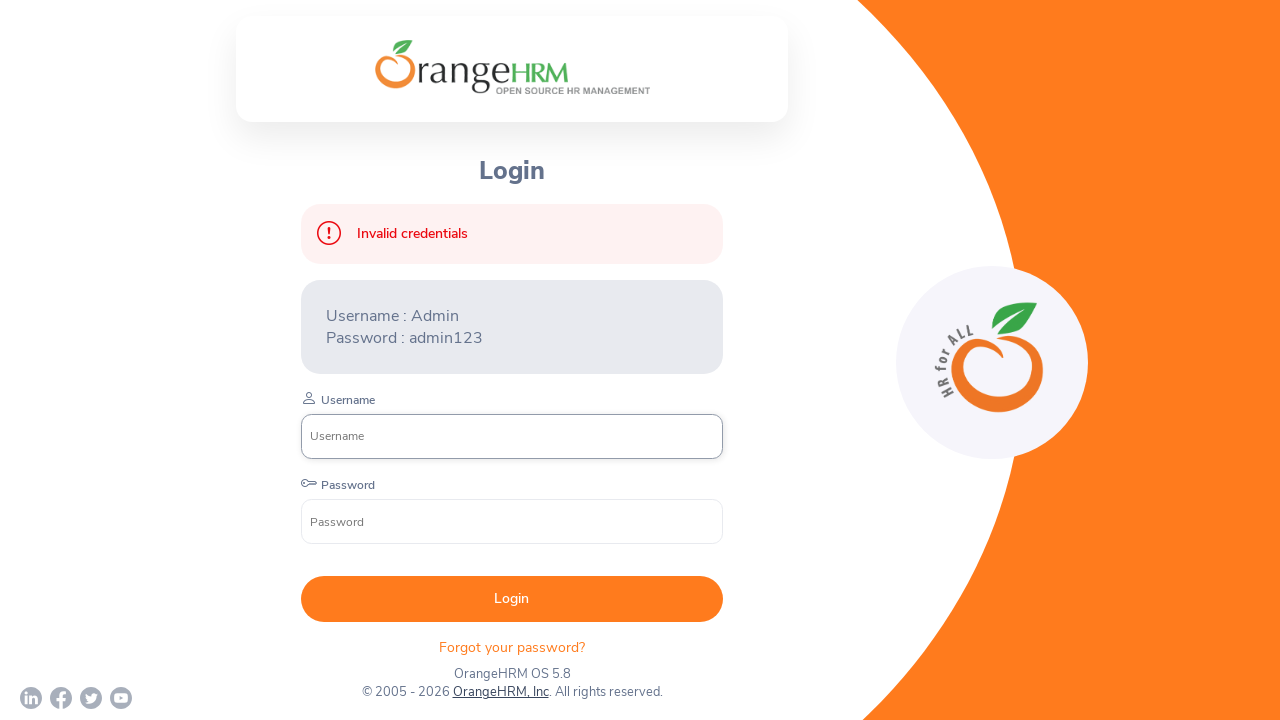